Tests that entered text is trimmed when editing a todo item

Starting URL: https://demo.playwright.dev/todomvc

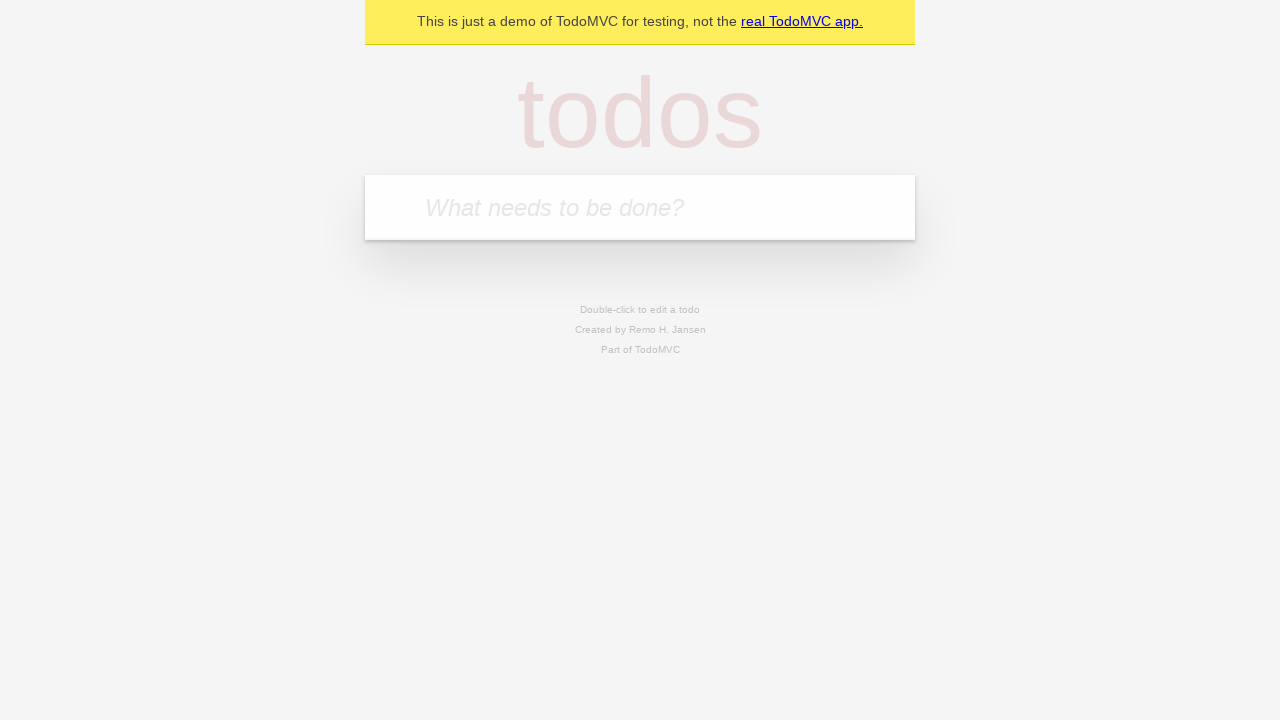

Filled new todo input with 'buy some cheese' on .new-todo
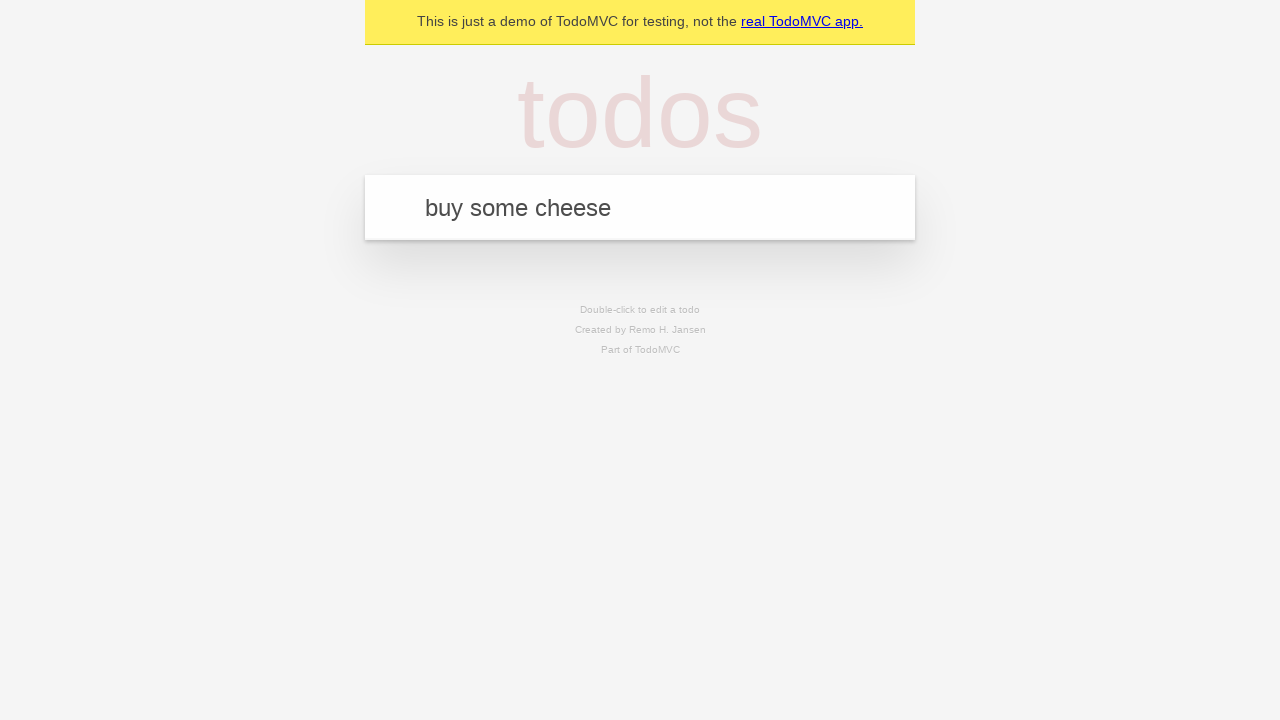

Pressed Enter to create first todo on .new-todo
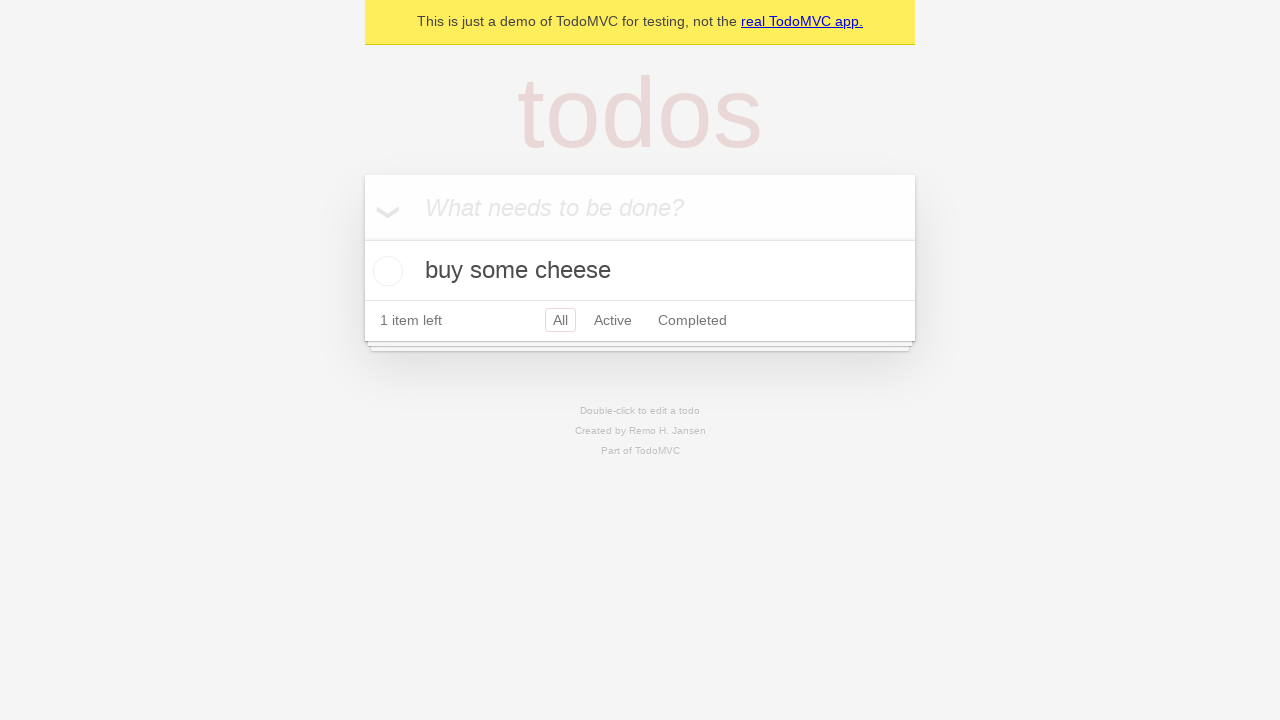

Filled new todo input with 'feed the cat' on .new-todo
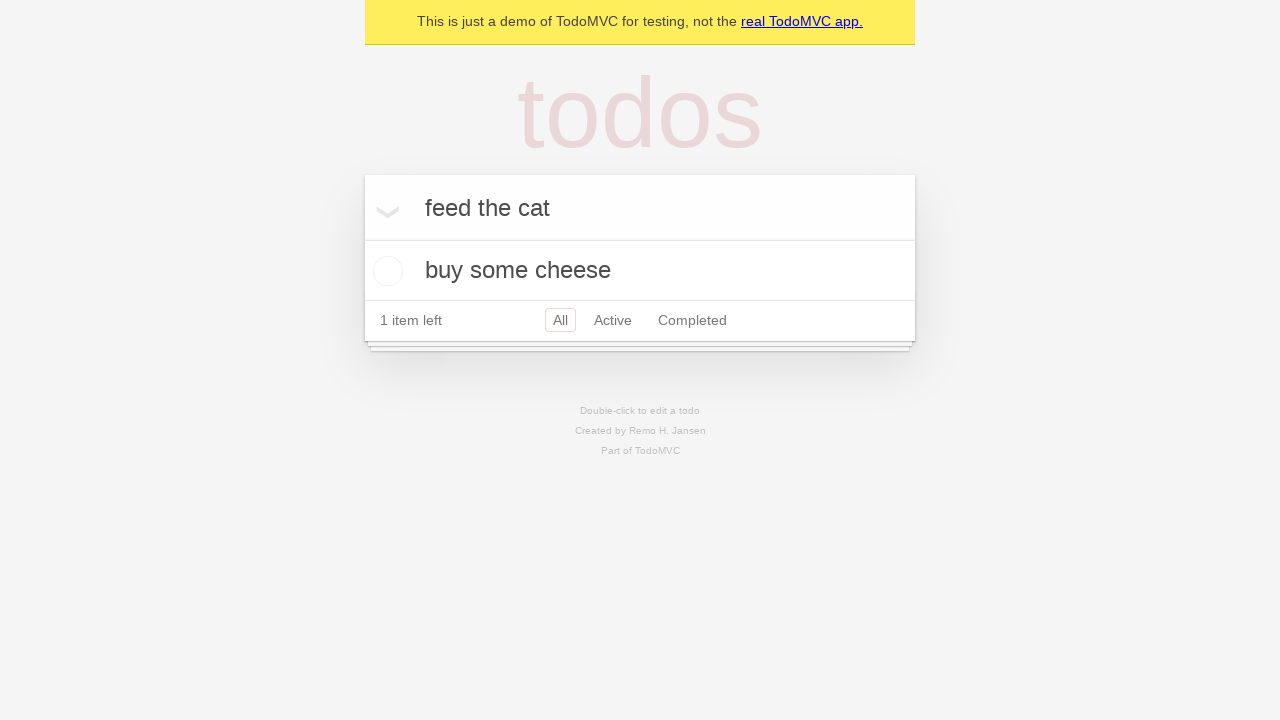

Pressed Enter to create second todo on .new-todo
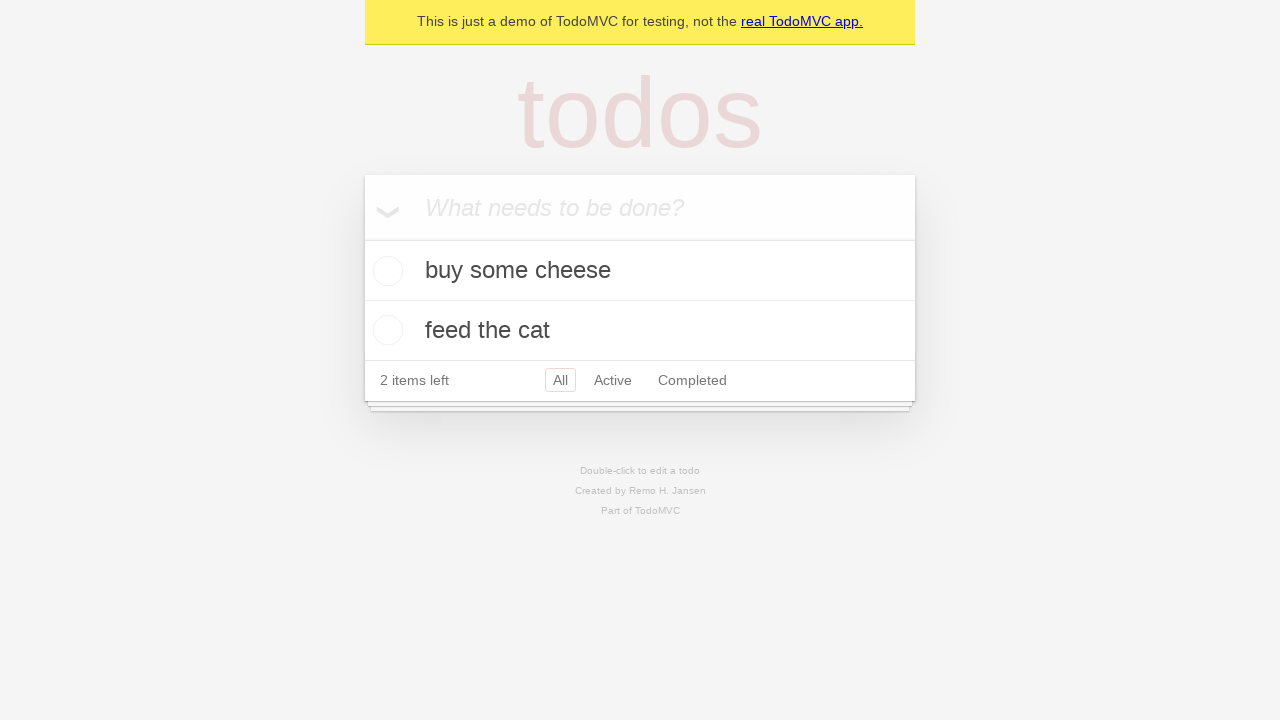

Filled new todo input with 'book a doctors appointment' on .new-todo
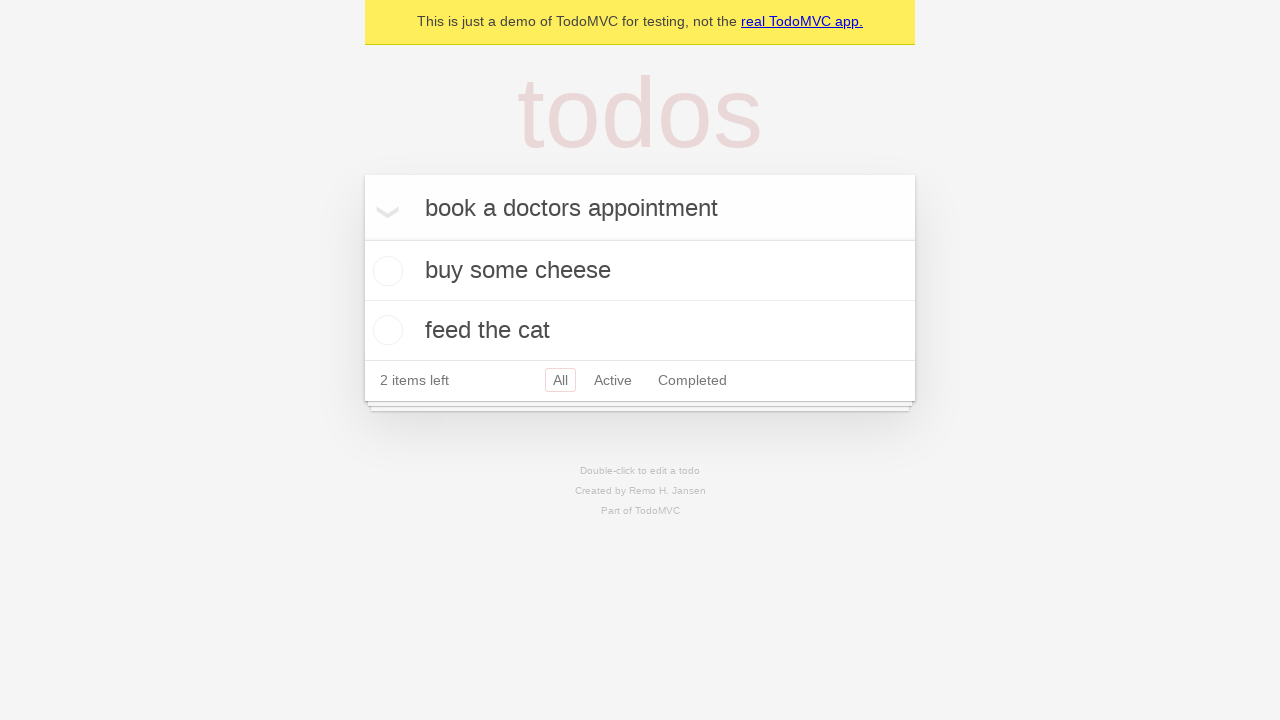

Pressed Enter to create third todo on .new-todo
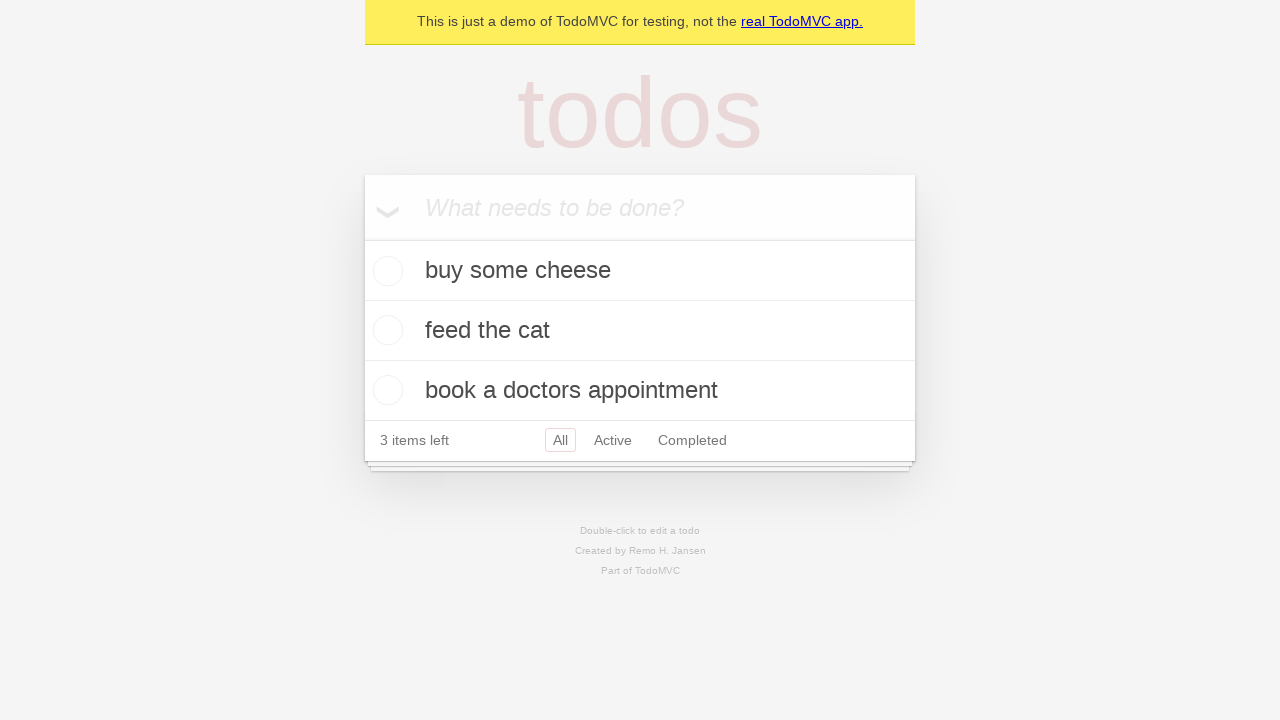

Double-clicked second todo to enter edit mode at (640, 331) on .todo-list li >> nth=1
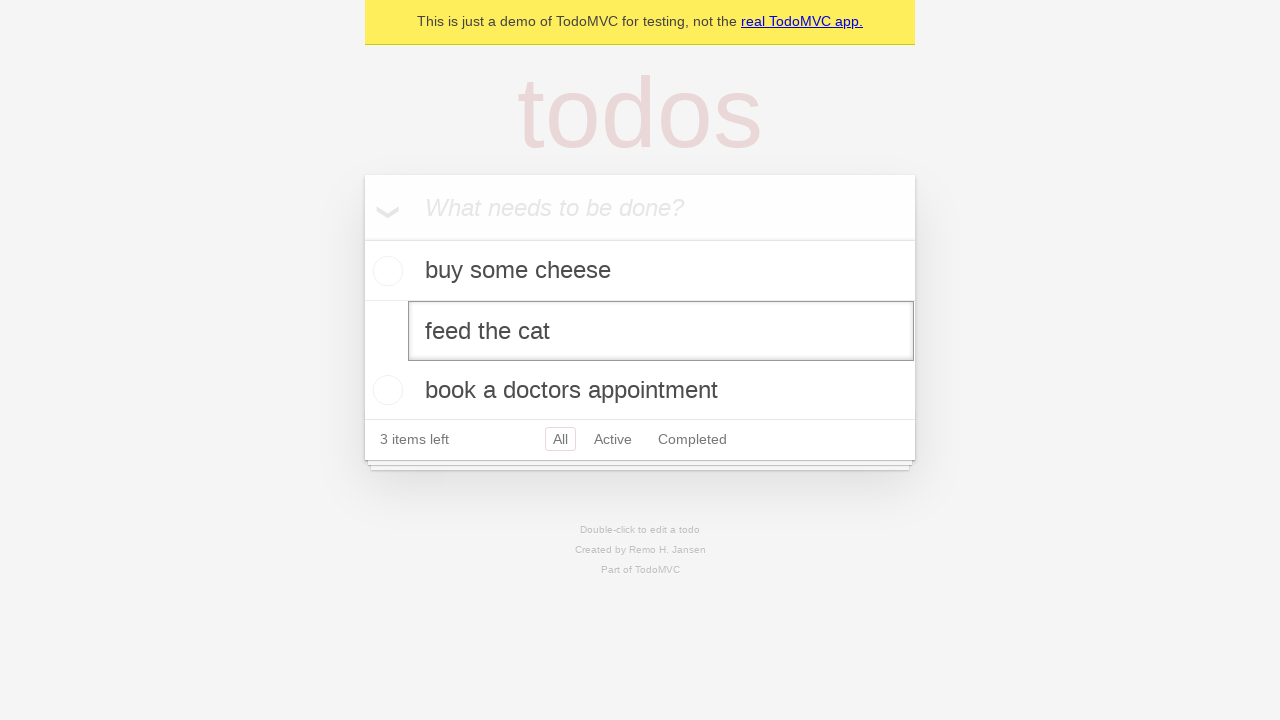

Filled edit field with text containing leading and trailing whitespace on .todo-list li >> nth=1 >> .edit
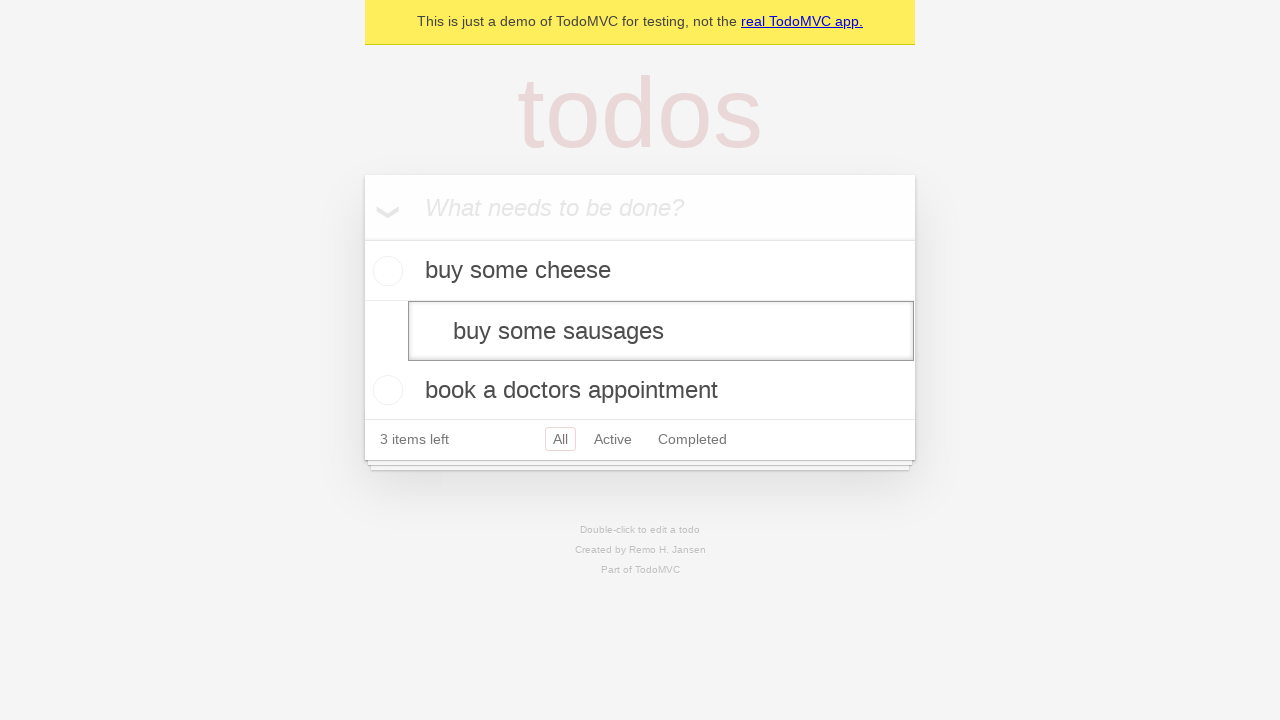

Pressed Enter to save edited todo, verifying text is trimmed on .todo-list li >> nth=1 >> .edit
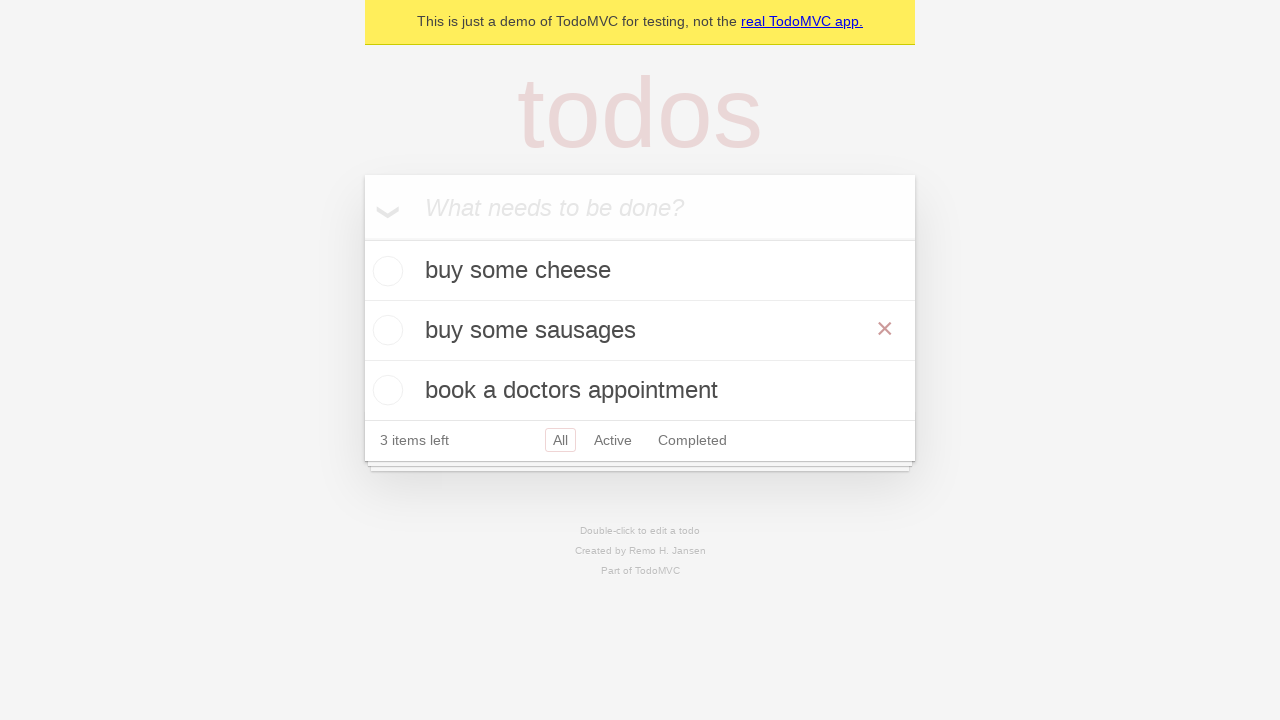

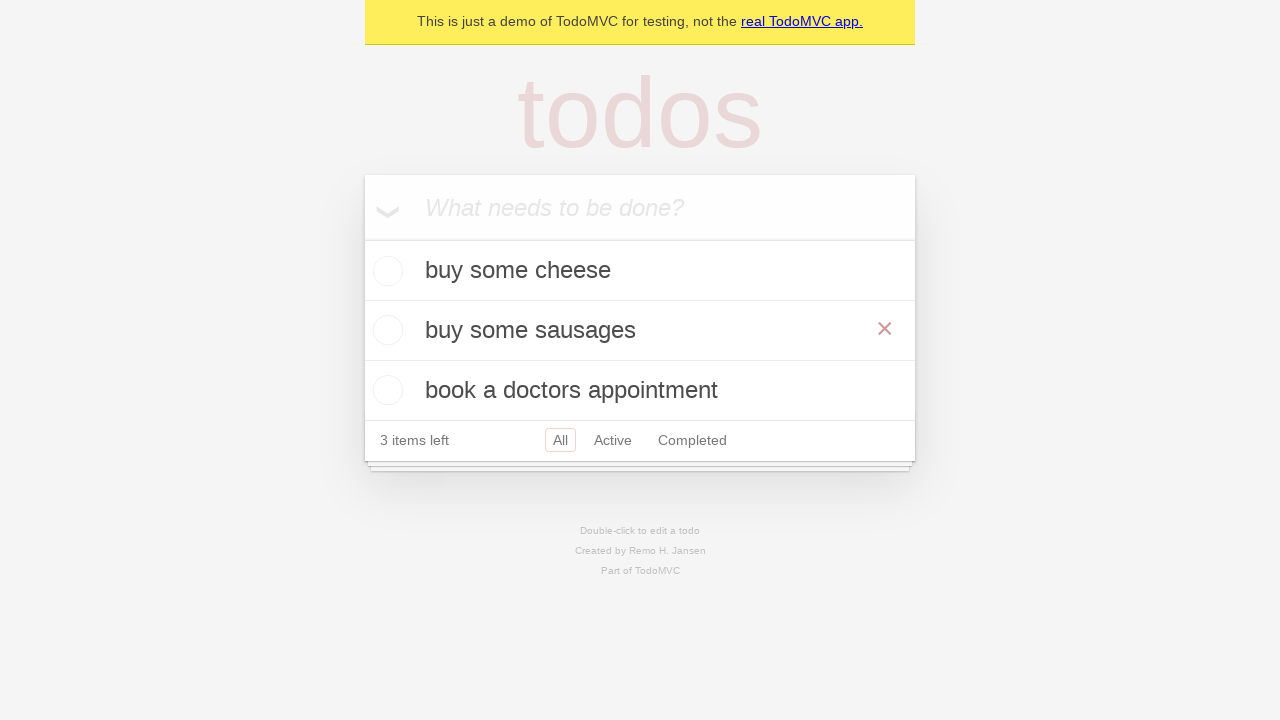